Tests the quickbar search functionality by typing a search term, verifying dropdown suggestions appear, testing keyboard navigation through results, and selecting a result to navigate to the content page.

Starting URL: https://serlo.org/

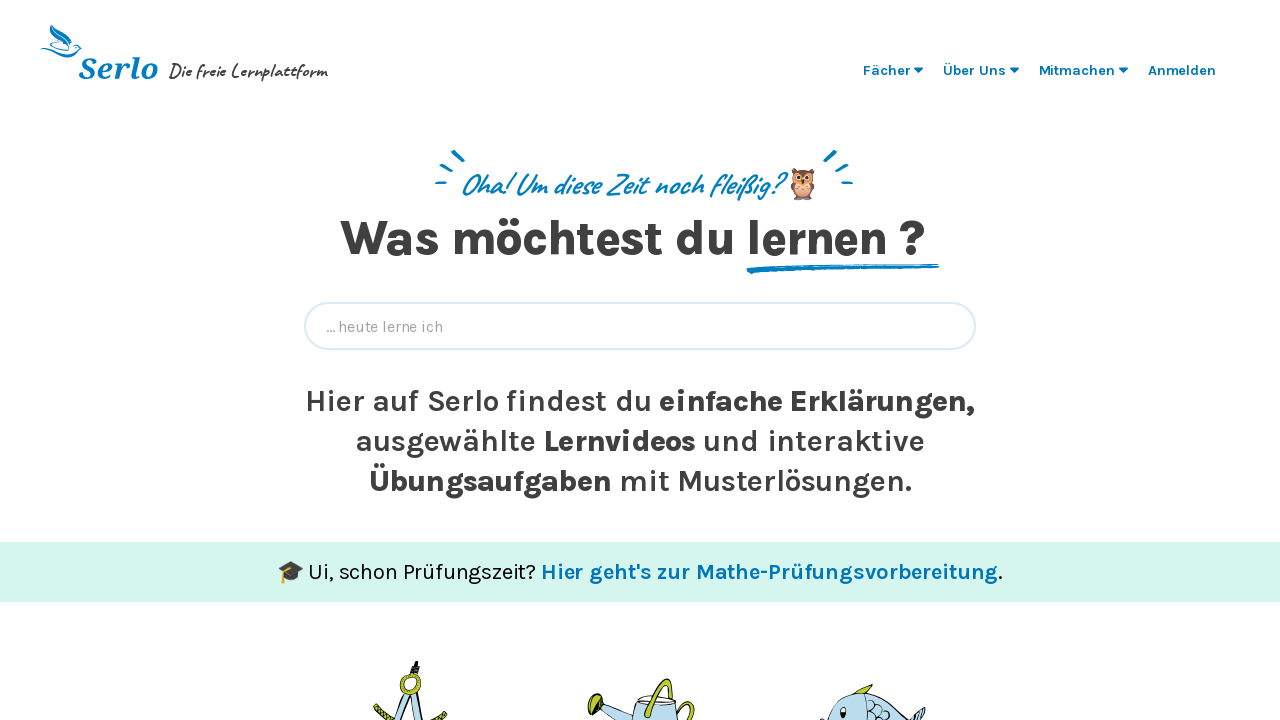

Clicked quickbar input field at (640, 326) on [data-qa='quickbar-input']
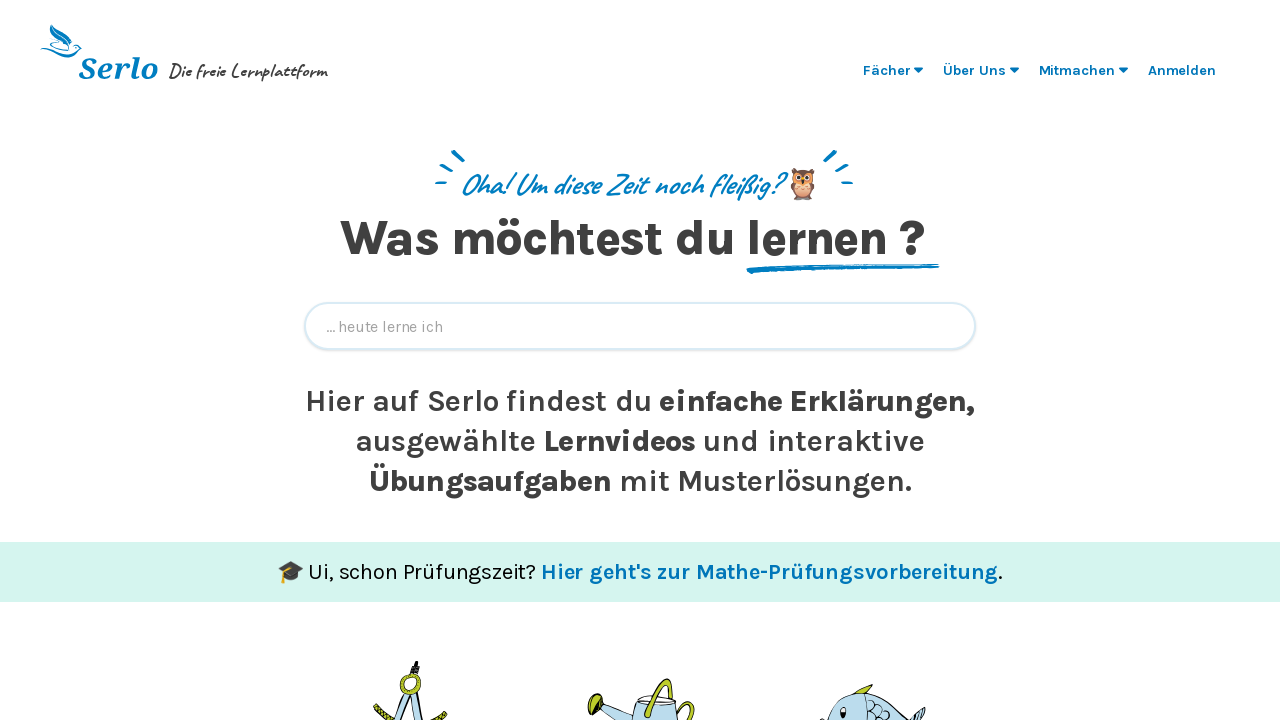

Typed 'Vektor' in quickbar search field
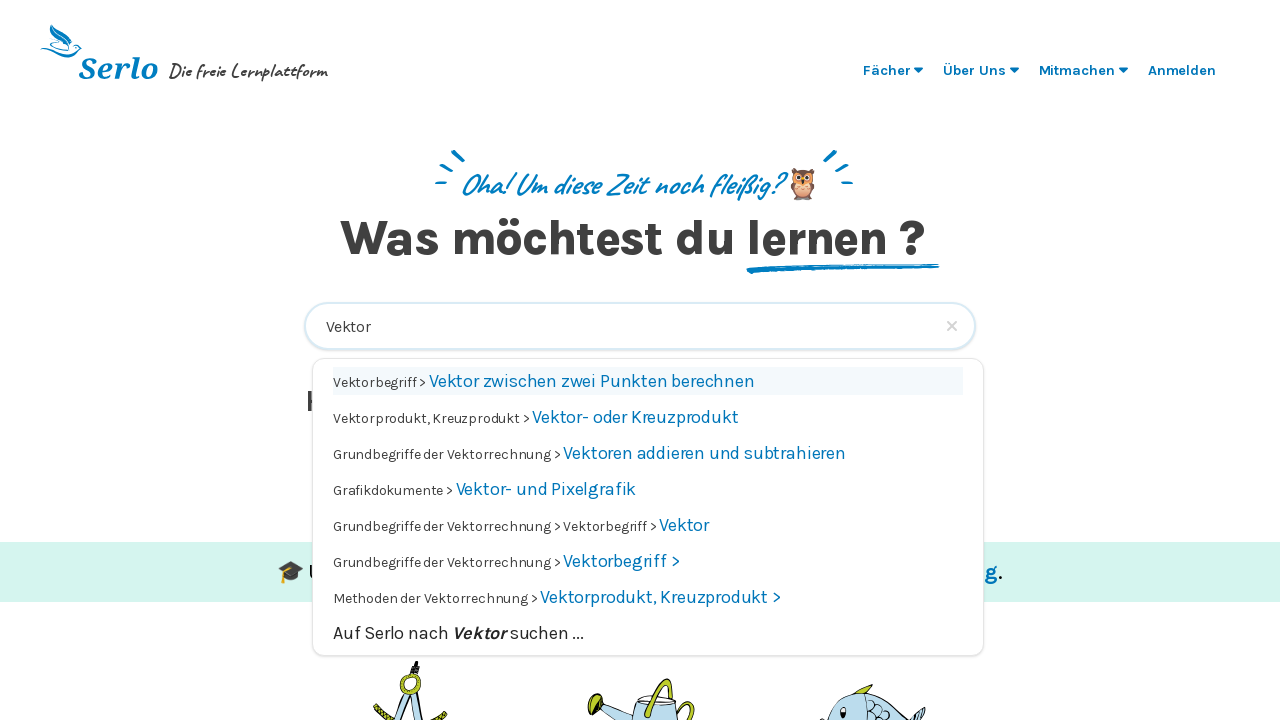

Quickbar dropdown overlay appeared
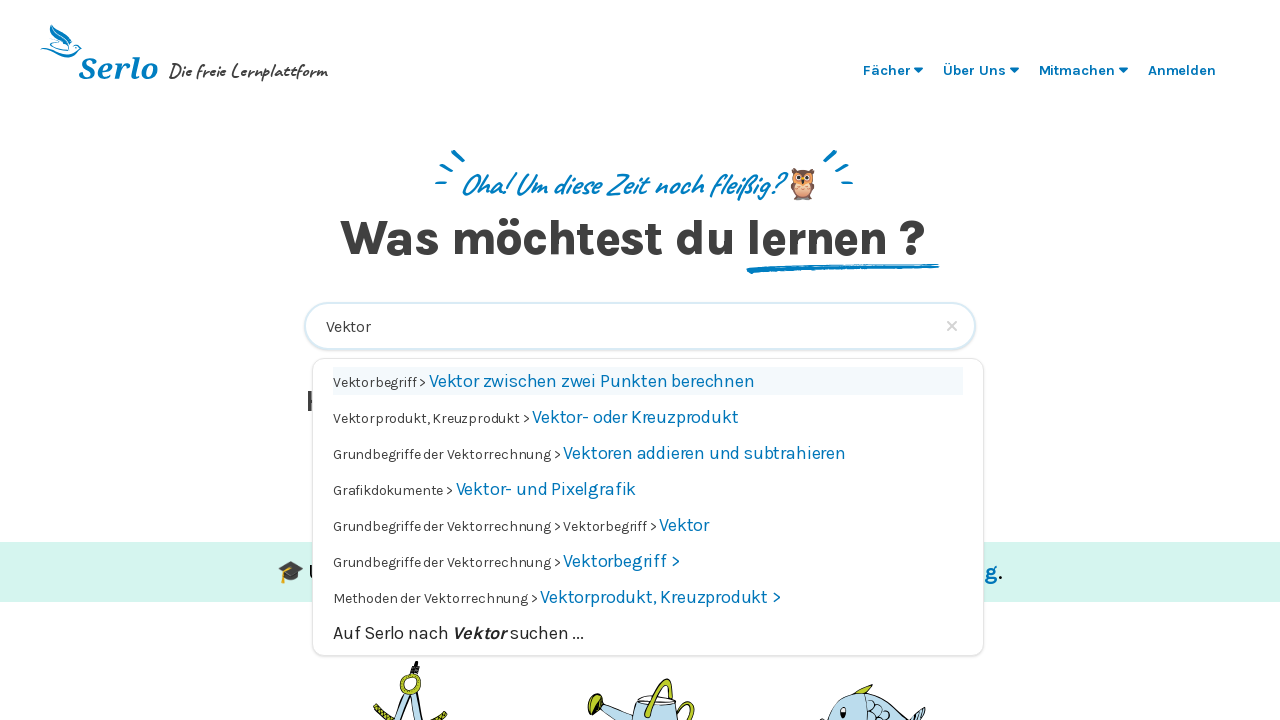

Dropdown suggestion 'Kreuzprodukt' is visible
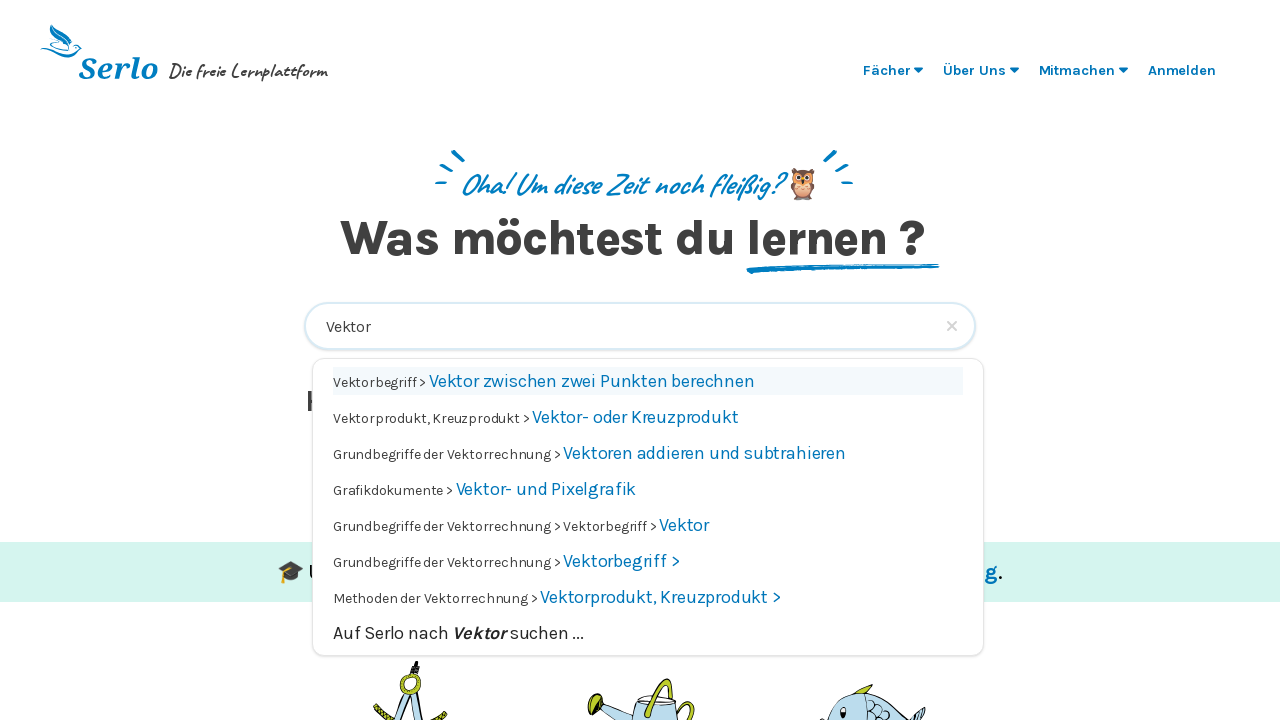

Dropdown suggestion 'Vektorbegriff' is visible
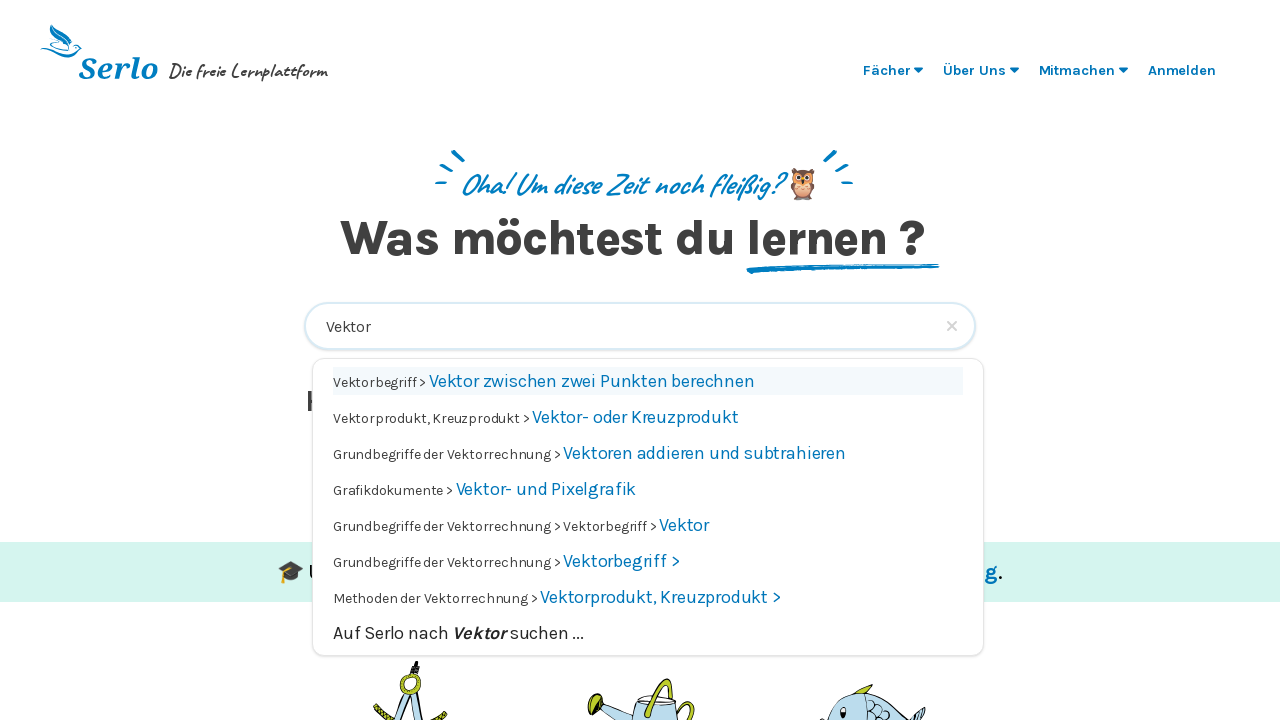

Pressed ArrowDown to navigate dropdown options
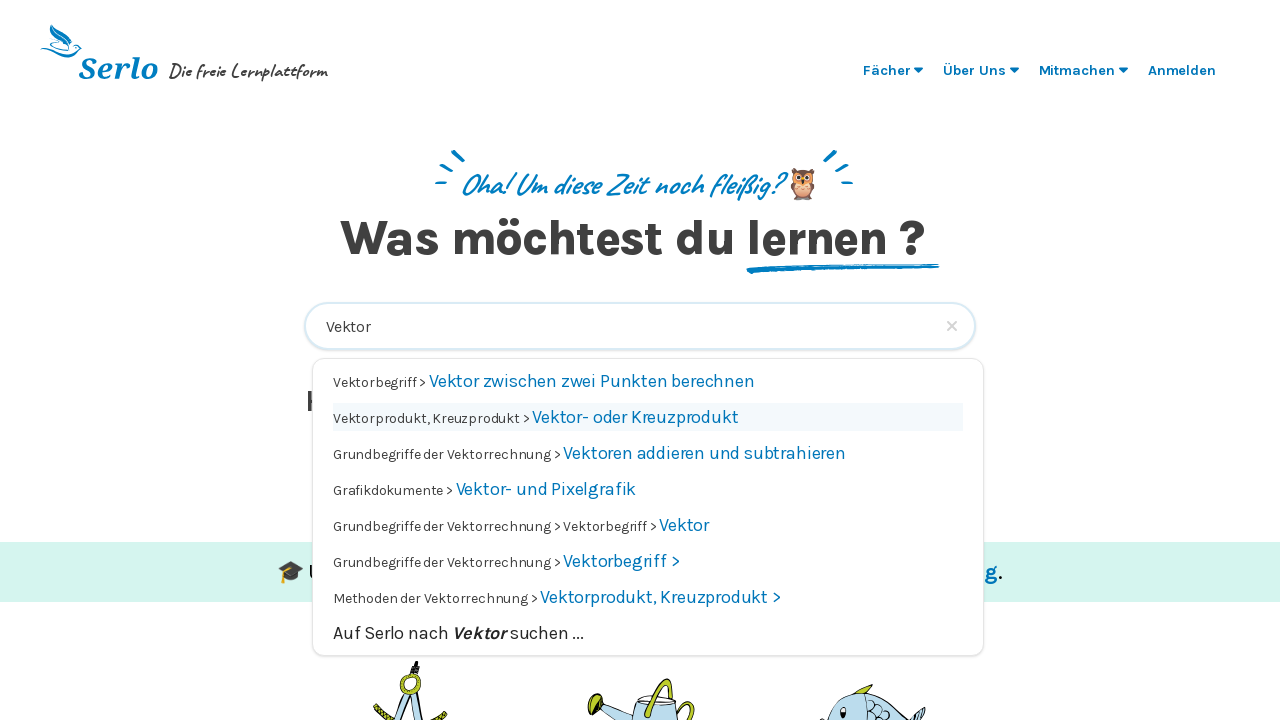

Pressed ArrowUp to navigate back in dropdown
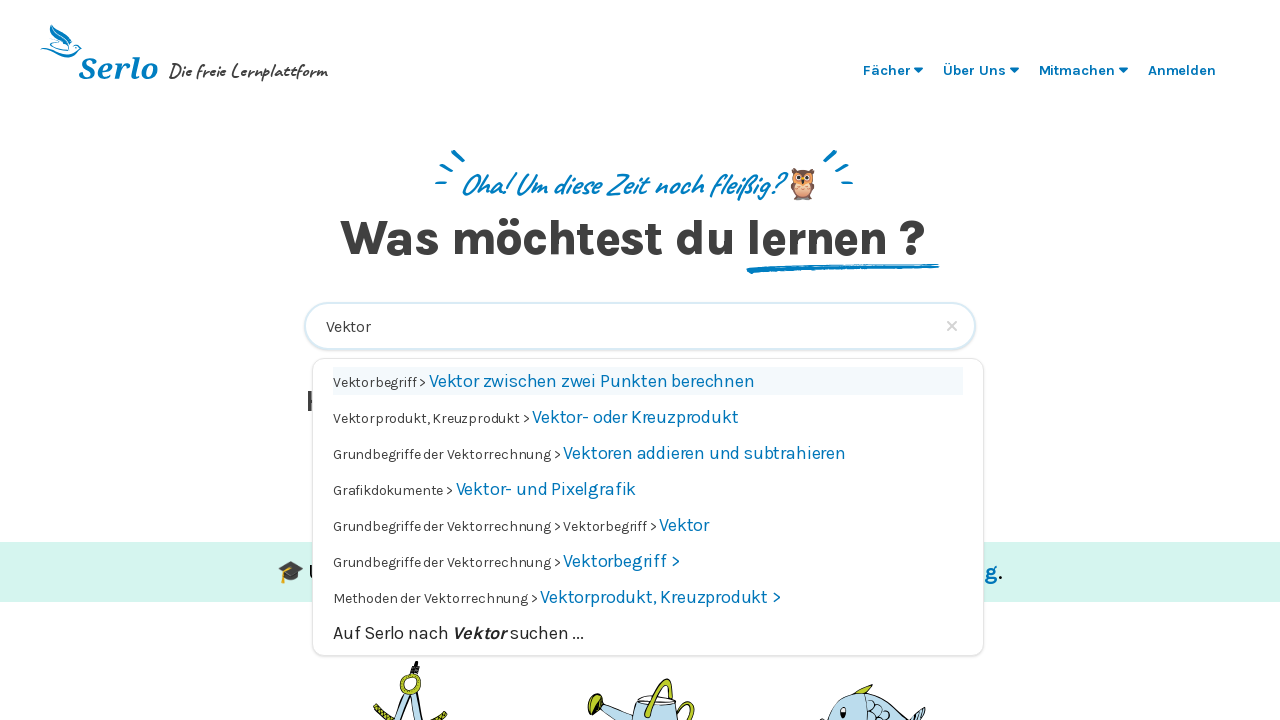

Pressed Enter to select the highlighted option
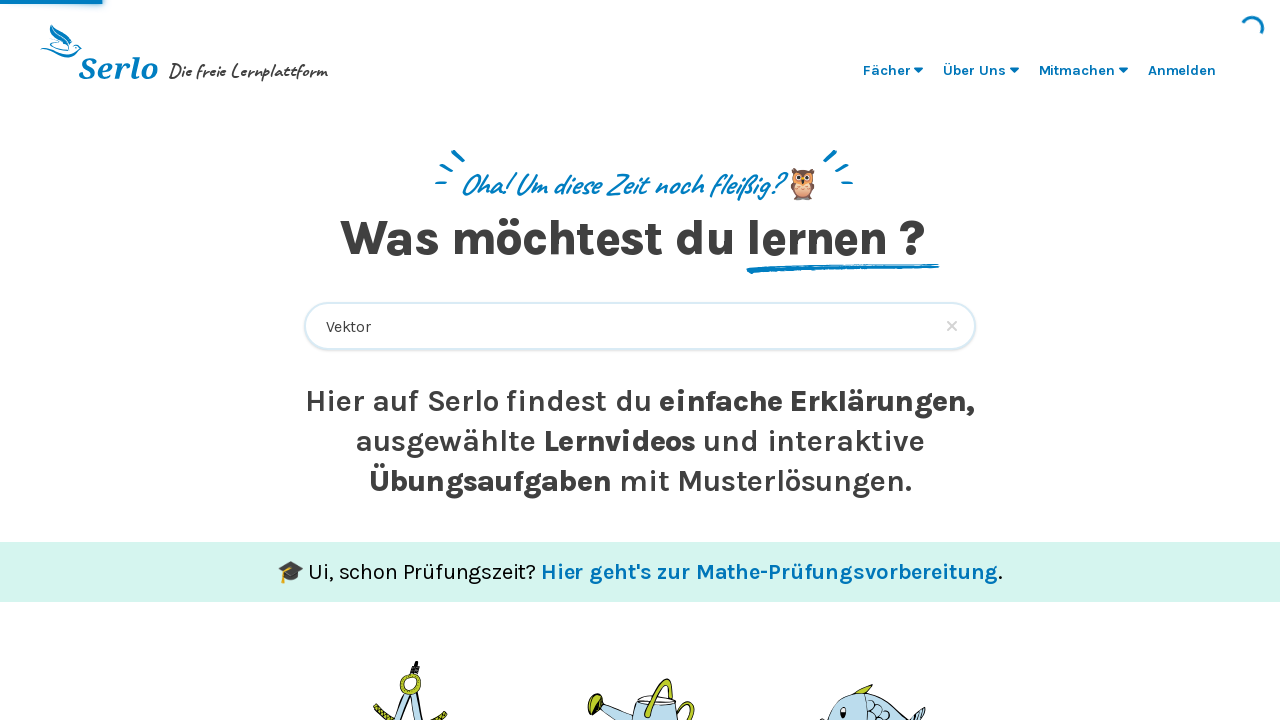

Navigation completed to content page with ID 1775
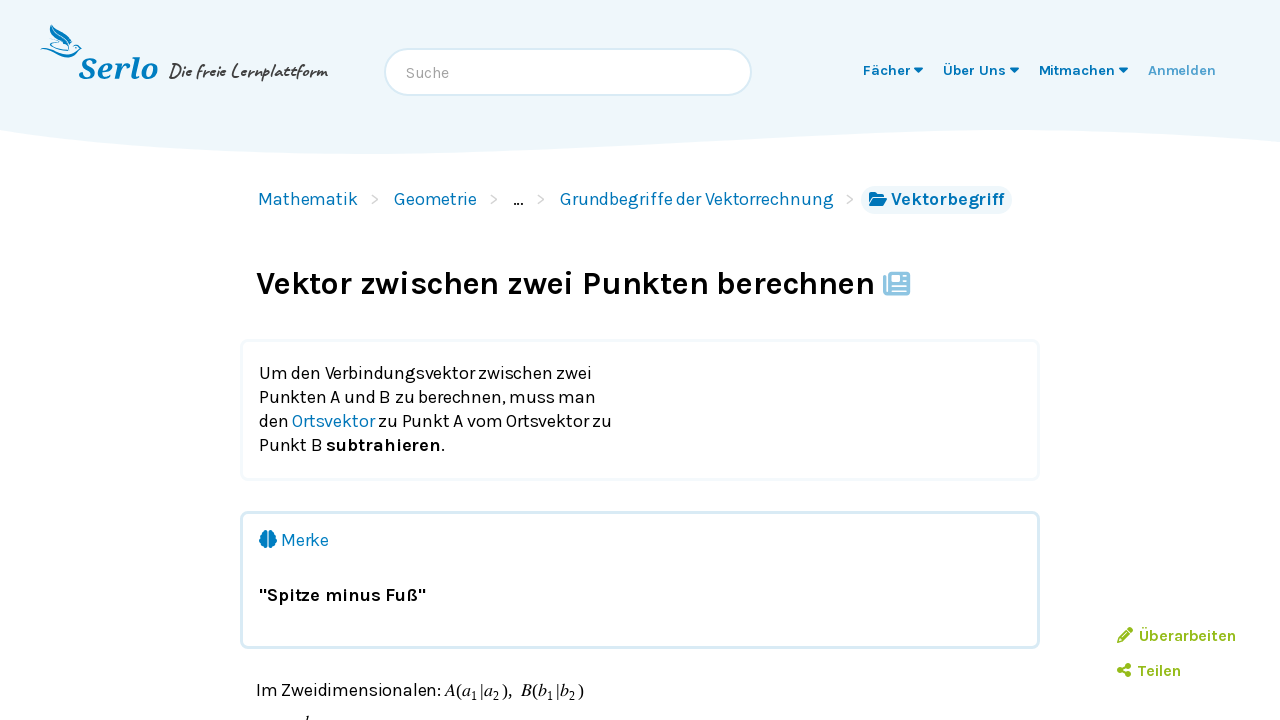

Navigated back to https://serlo.org/
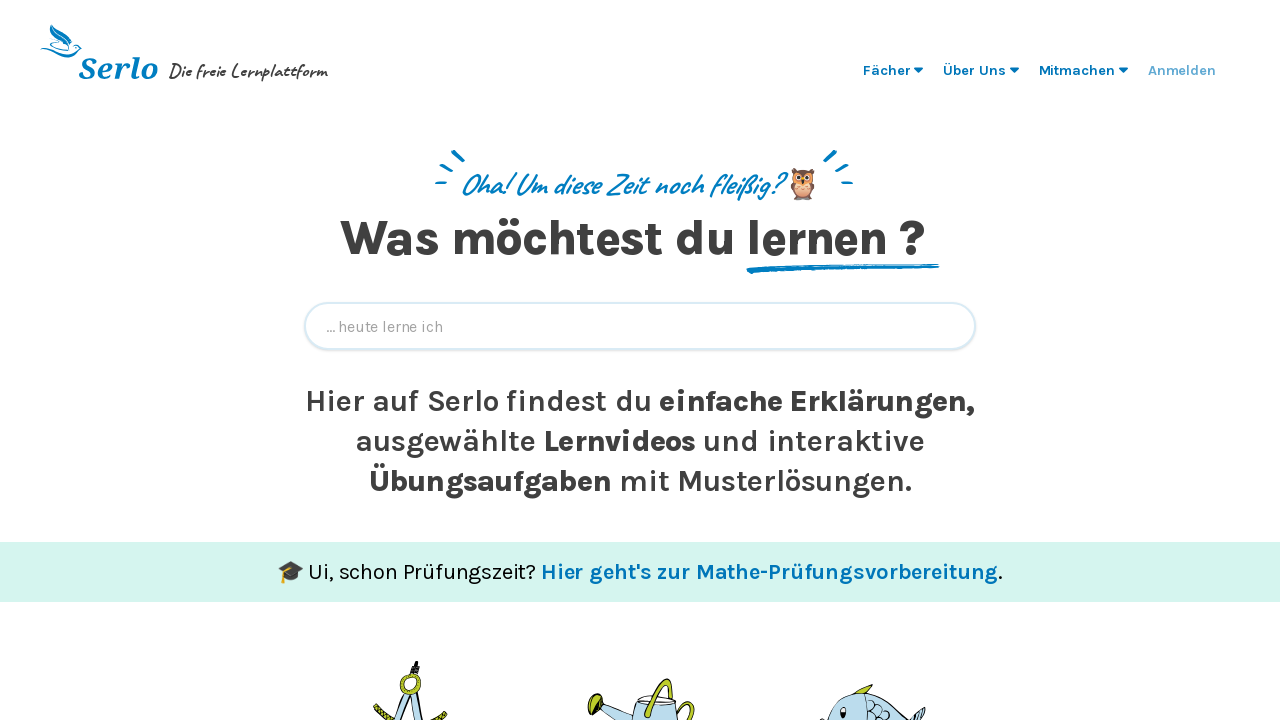

Clicked quickbar input field for second search at (640, 326) on [data-qa='quickbar-input']
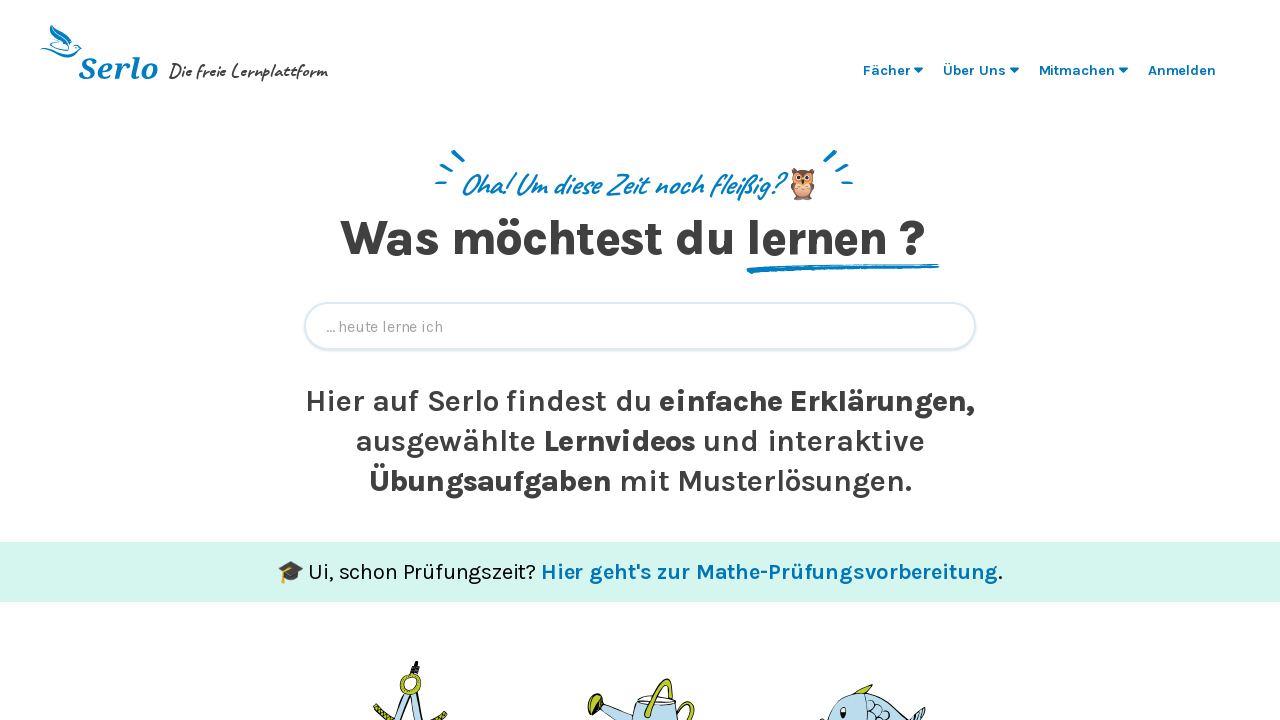

Typed 'Aufgaben Baumdiagramm' in quickbar search field
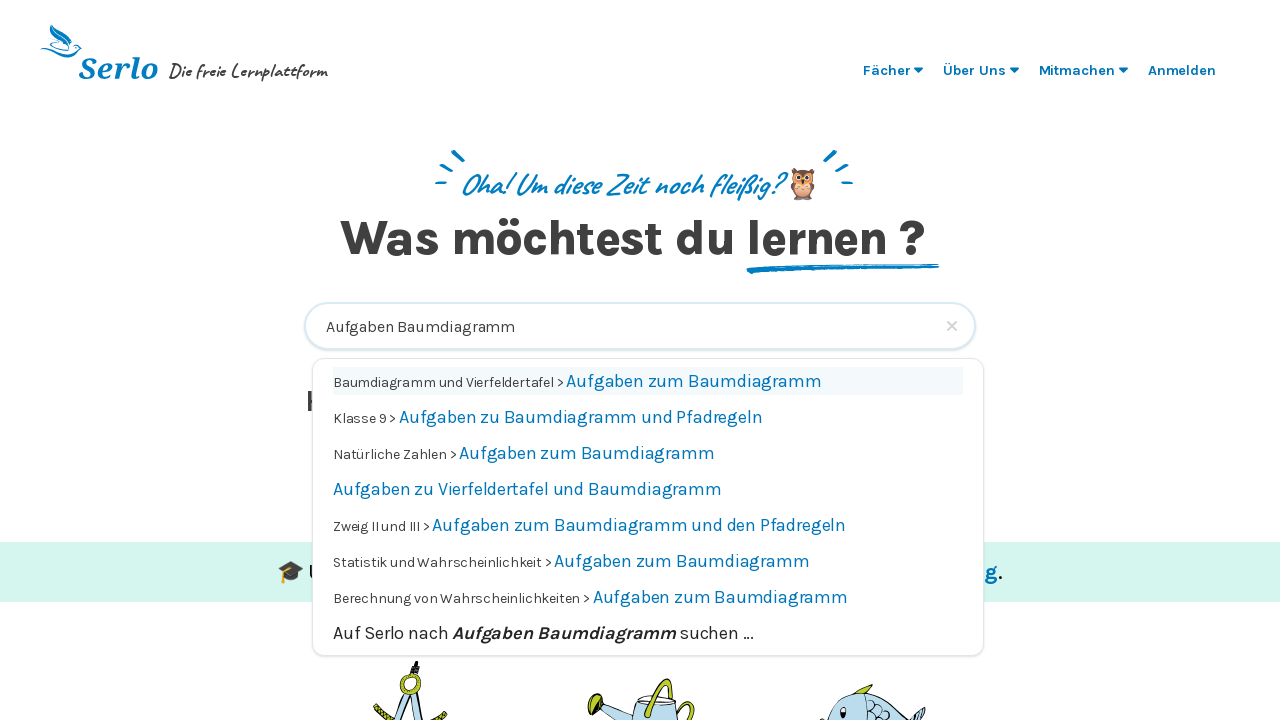

Clicked on search result 'Aufgaben zum Baumdiagramm' at (694, 381) on text=Aufgaben zum Baumdiagramm
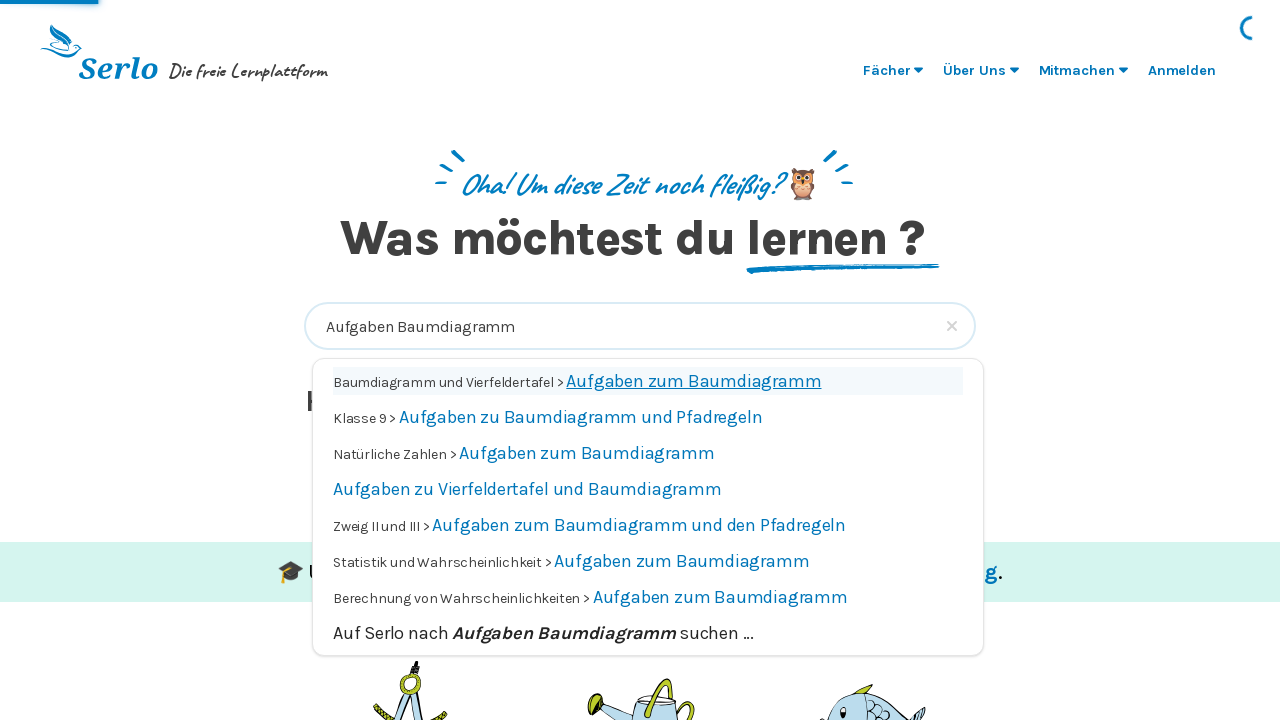

Navigation completed to content page with ID 25616
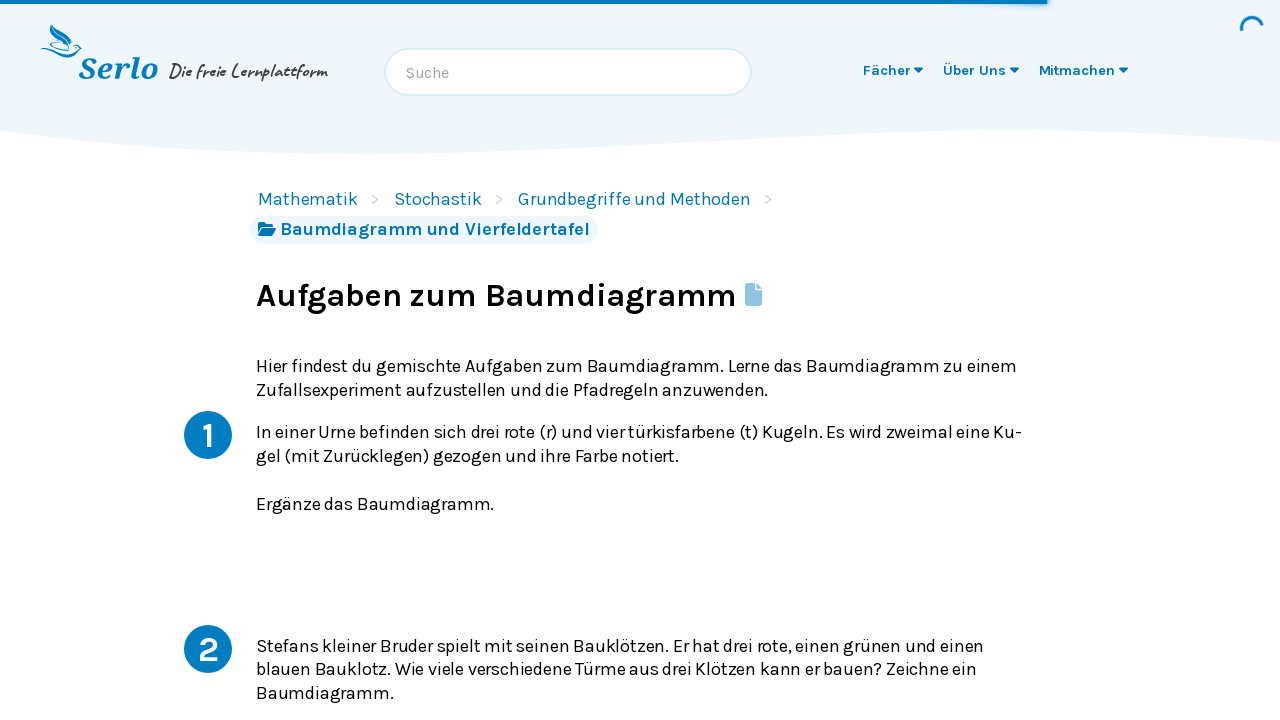

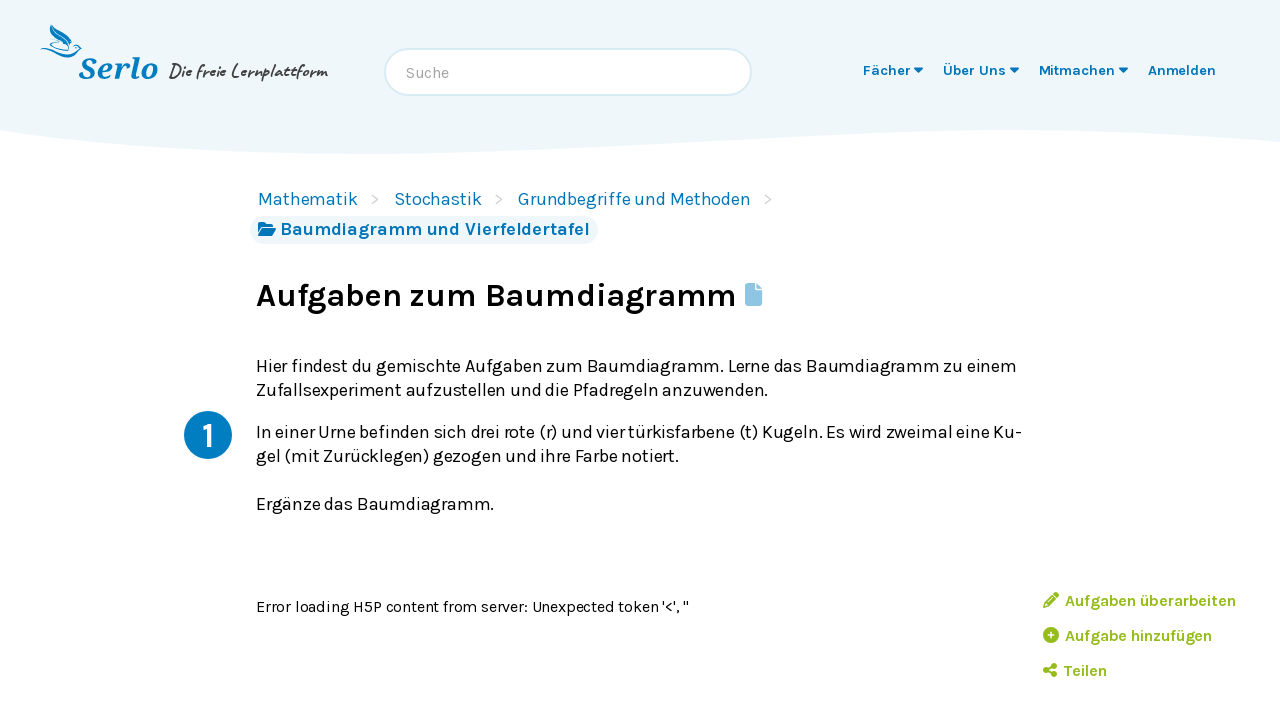